Tests navigation to sign-in page by clicking the sign-in link

Starting URL: https://rentler.com

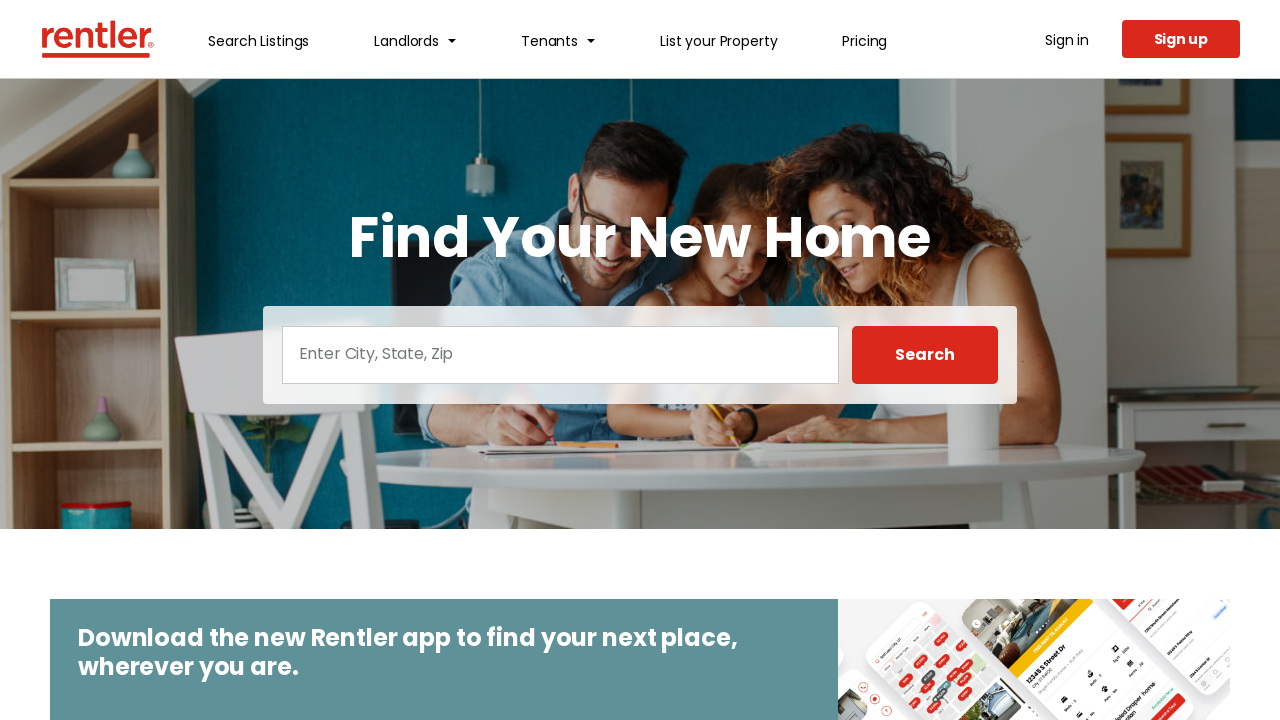

Navigated to https://rentler.com
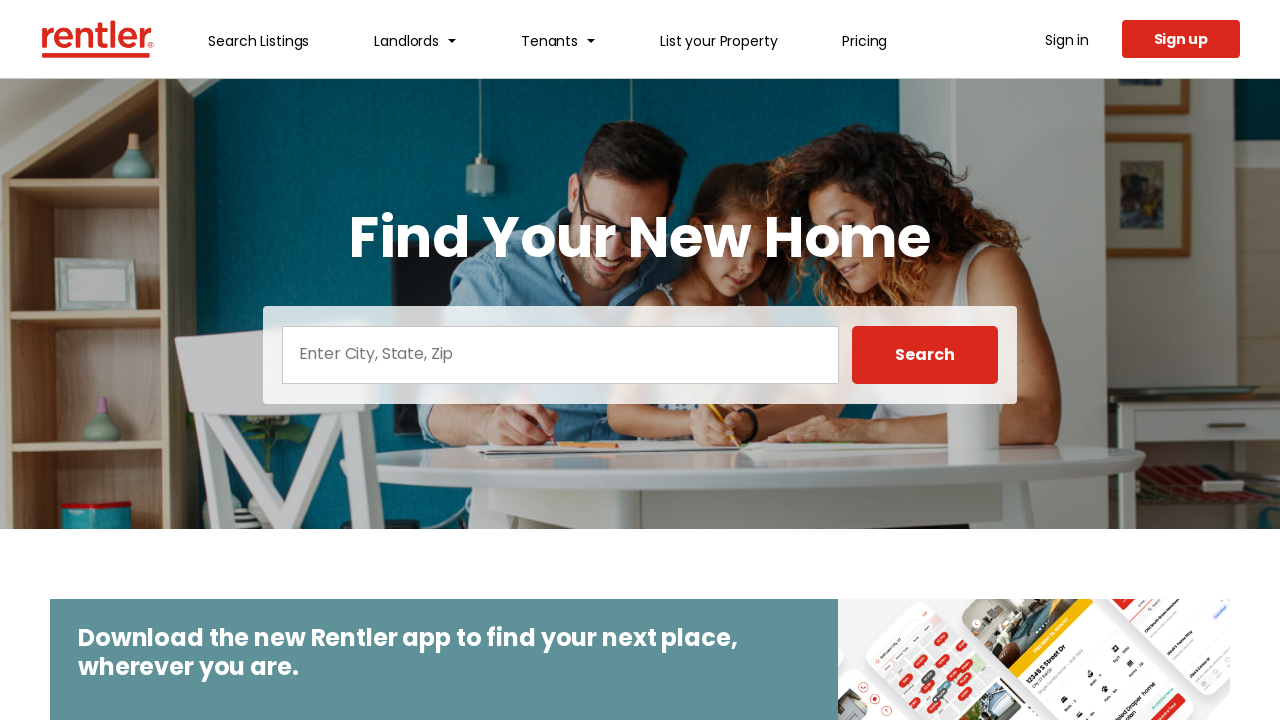

Clicked sign-in link to navigate to sign-in page at (1067, 39) on .nav-item-sign-in
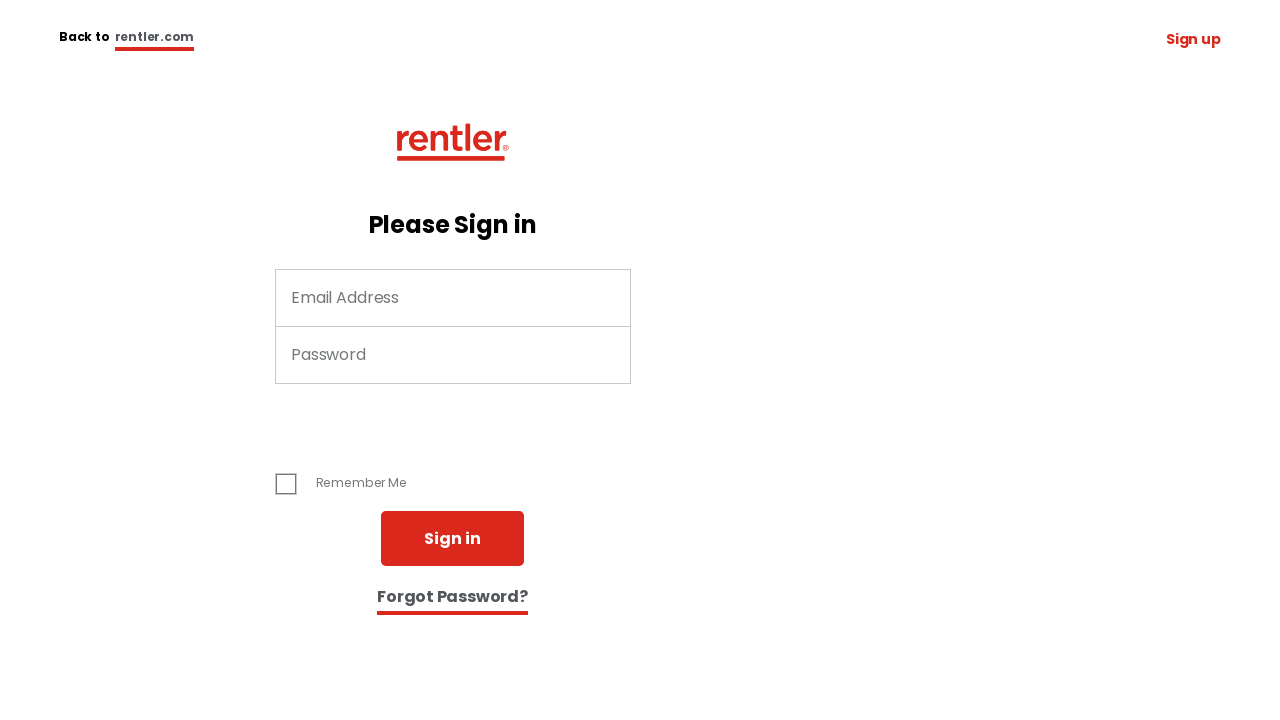

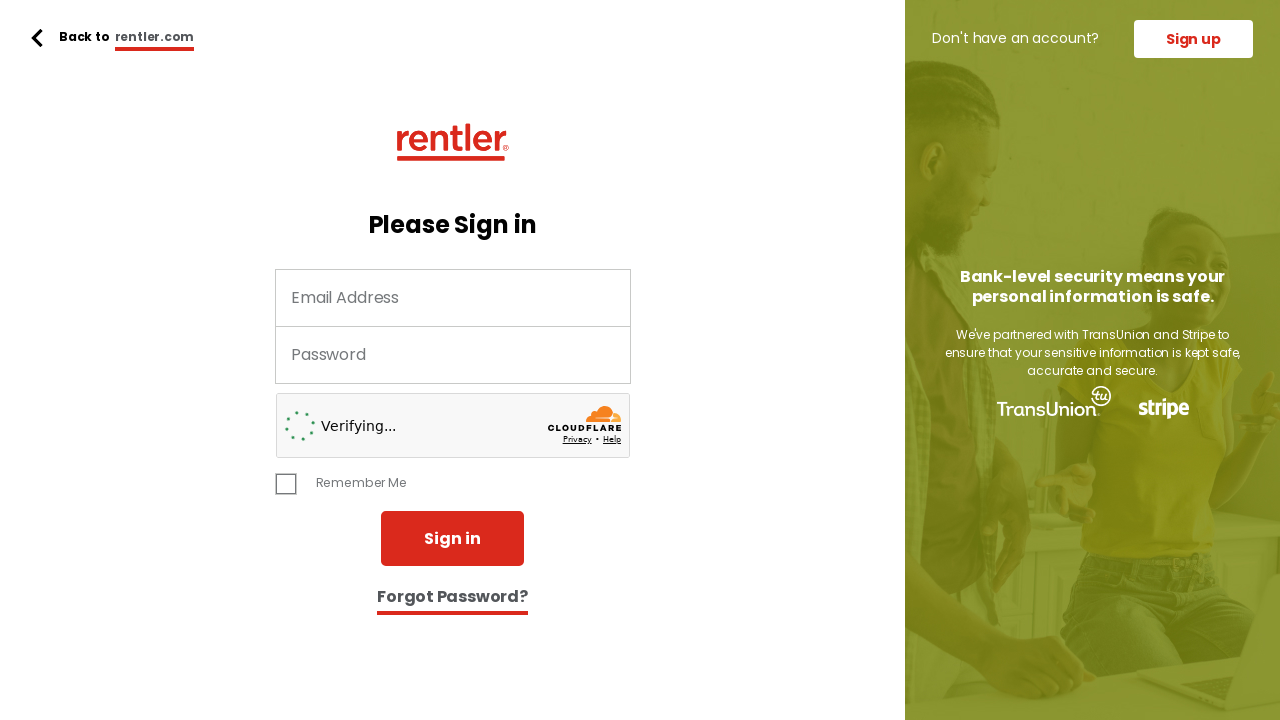